Tests the Fast.com internet speed test page by waiting for the speed test to complete and clicking the "Show more details" link to reveal additional information

Starting URL: https://fast.com/

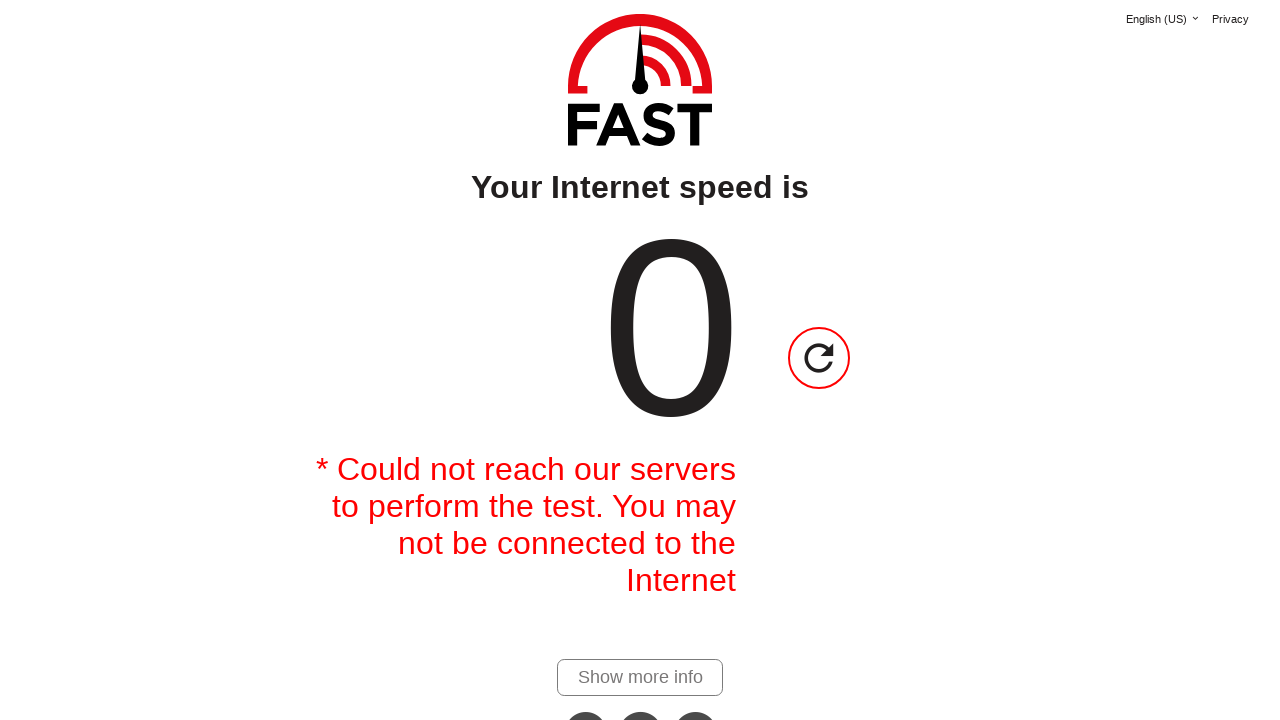

Speed test completed and 'Show more details' link became visible
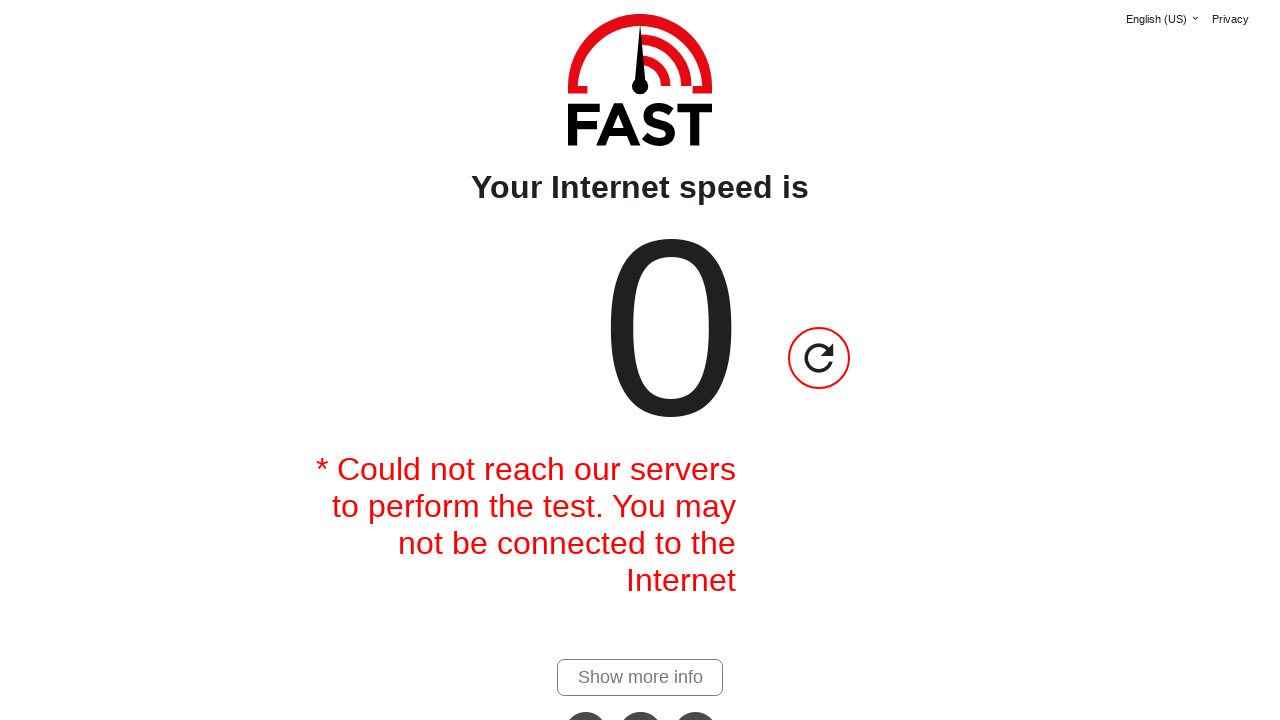

Clicked 'Show more details' link to reveal additional test information at (640, 677) on a#show-more-details-link
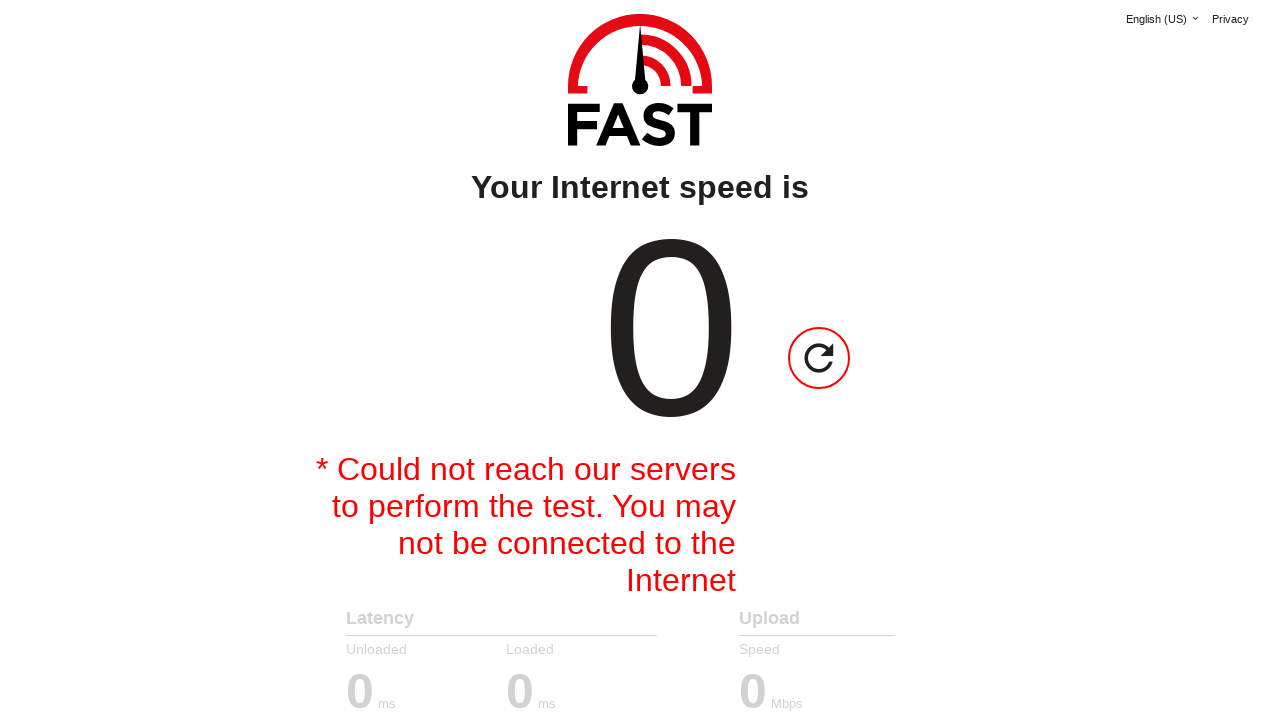

Additional details finished loading
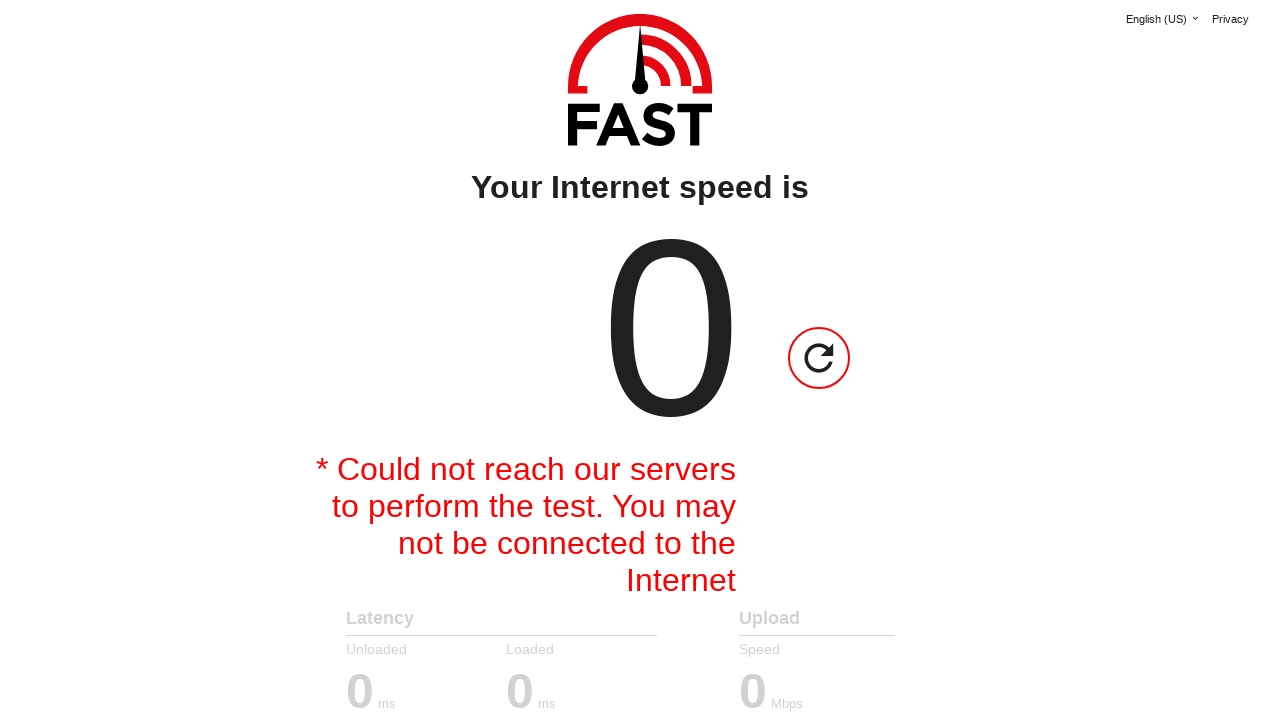

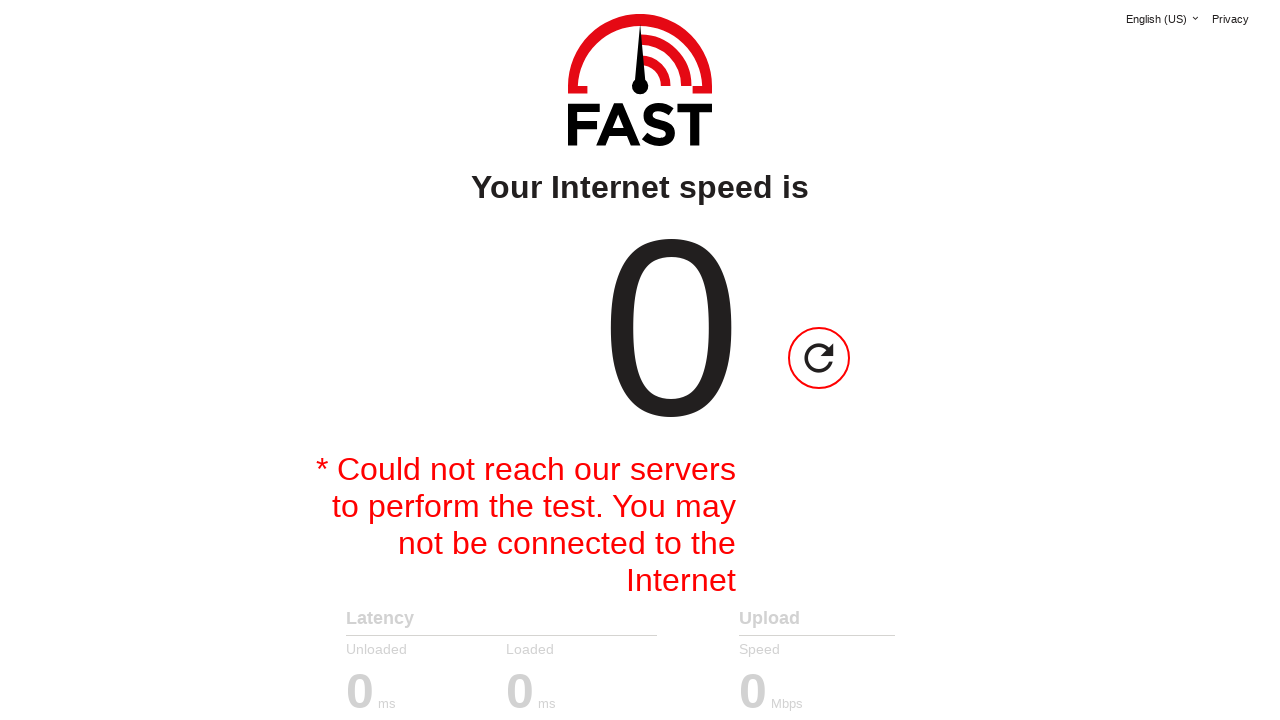